Navigates to Selenium downloads page and clicks on a download link to initiate a file download

Starting URL: https://www.selenium.dev/downloads/

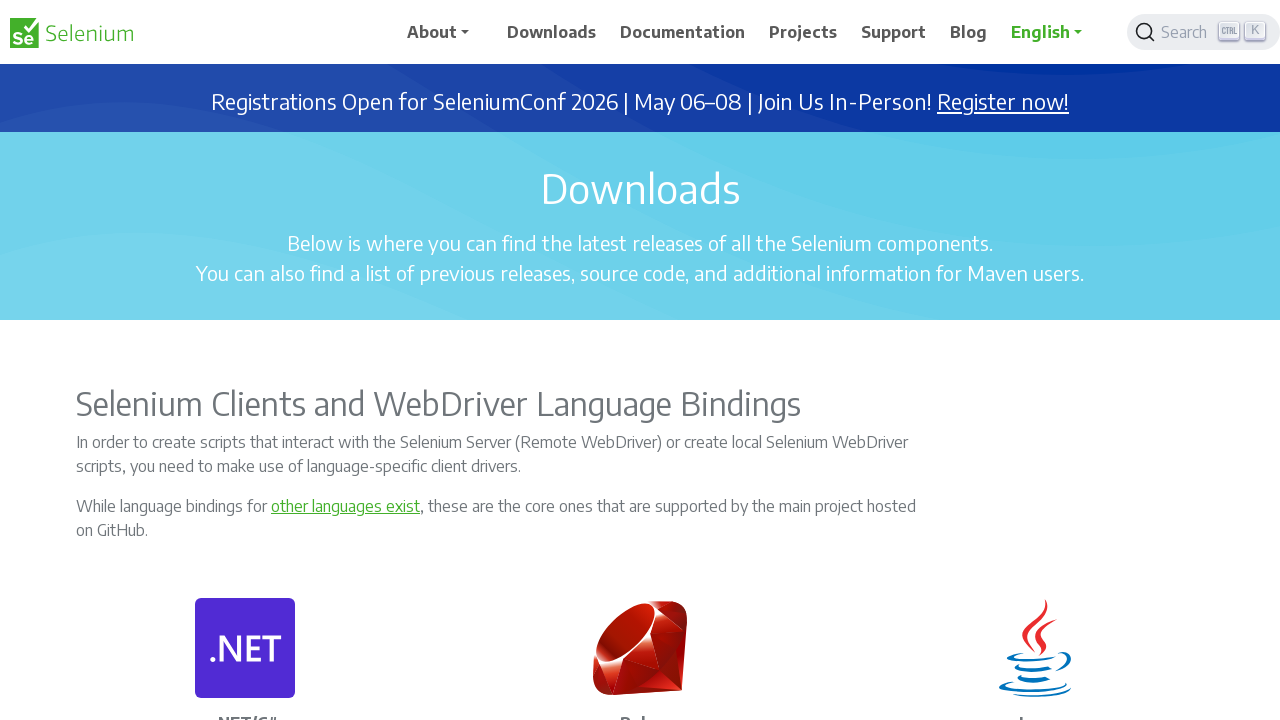

Navigated to Selenium downloads page
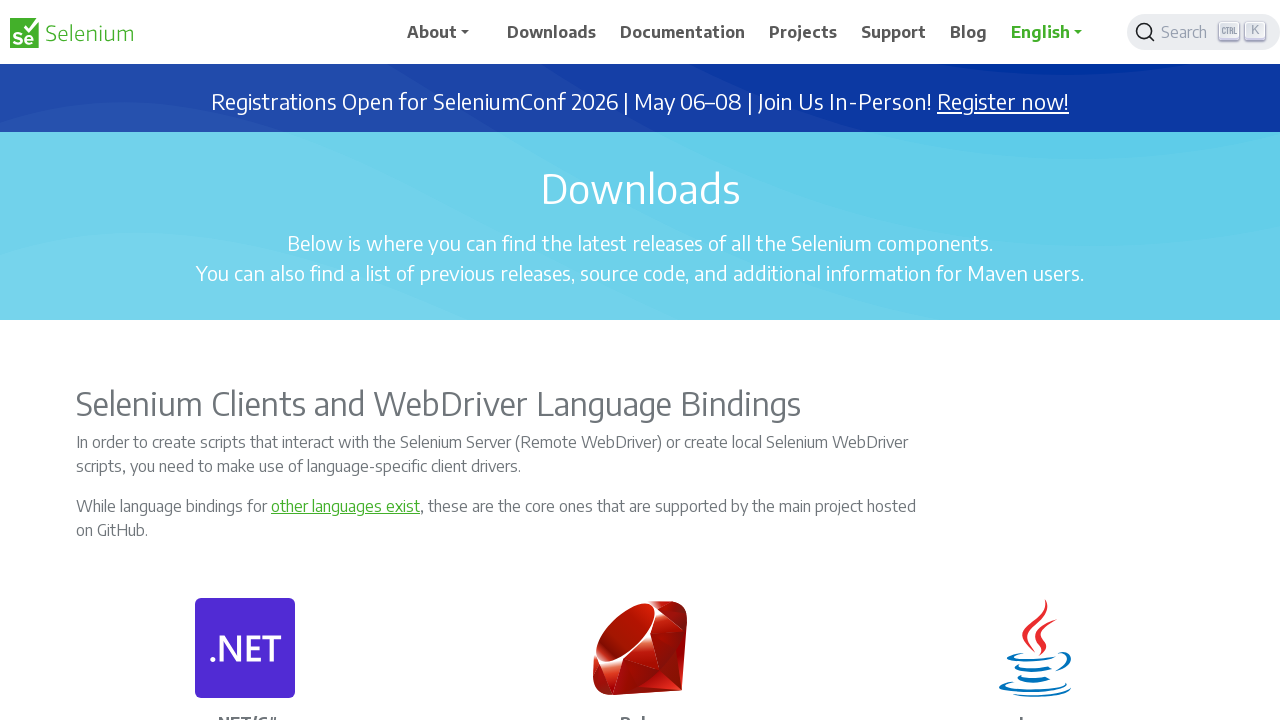

Clicked on third card's download button to initiate file download at (1035, 360) on (//a[@class='card-link']/../../p[2])[3]
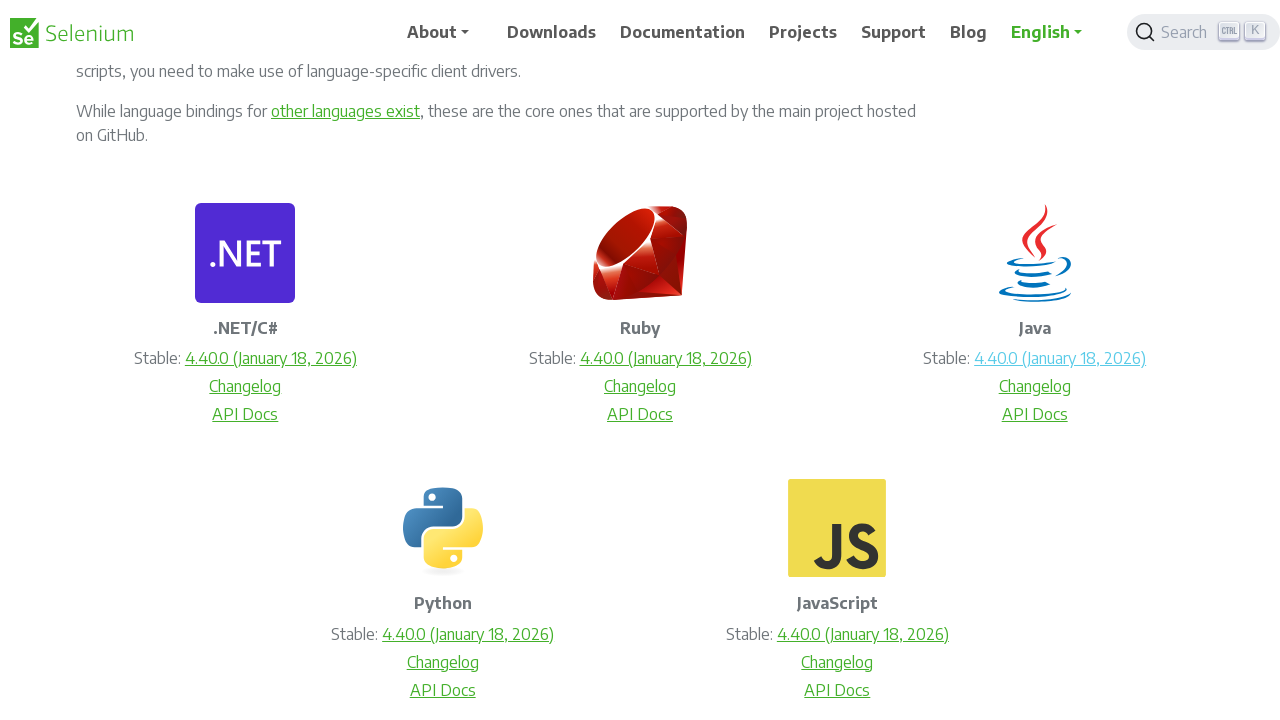

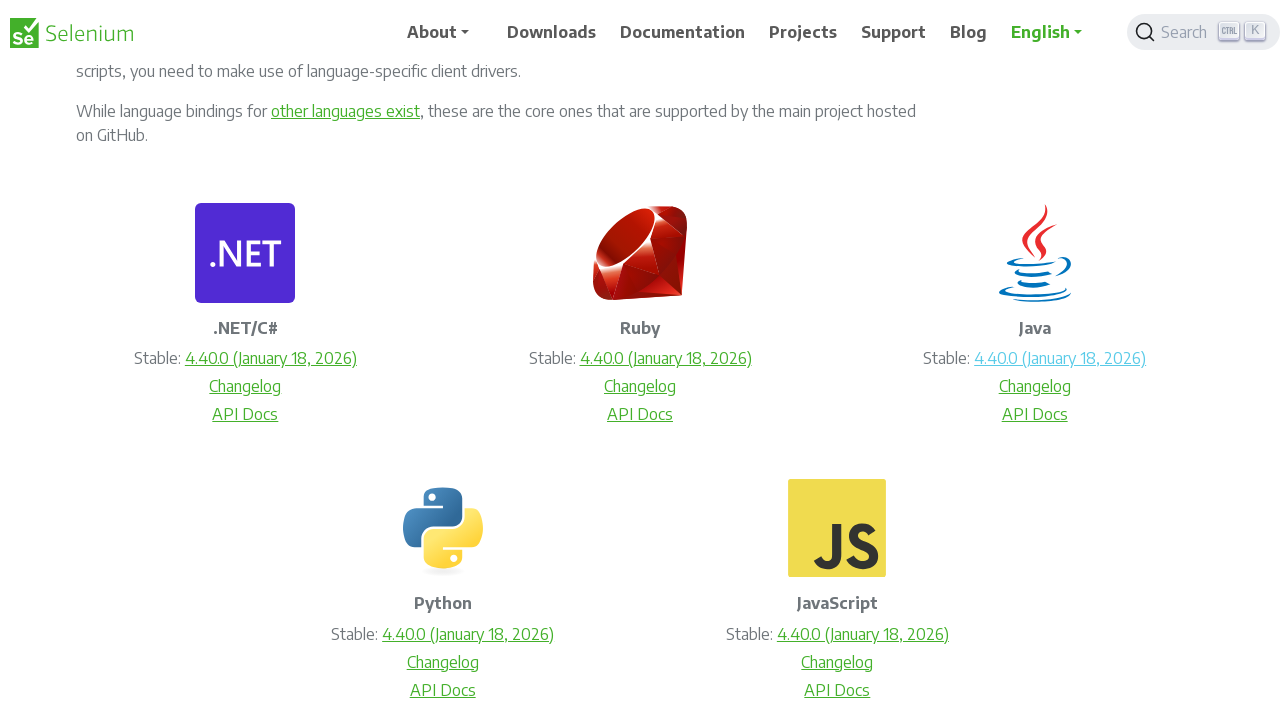